Fills out a practice form on DemoQA website including personal information, gender selection, subjects, location, and submits the form

Starting URL: https://demoqa.com/

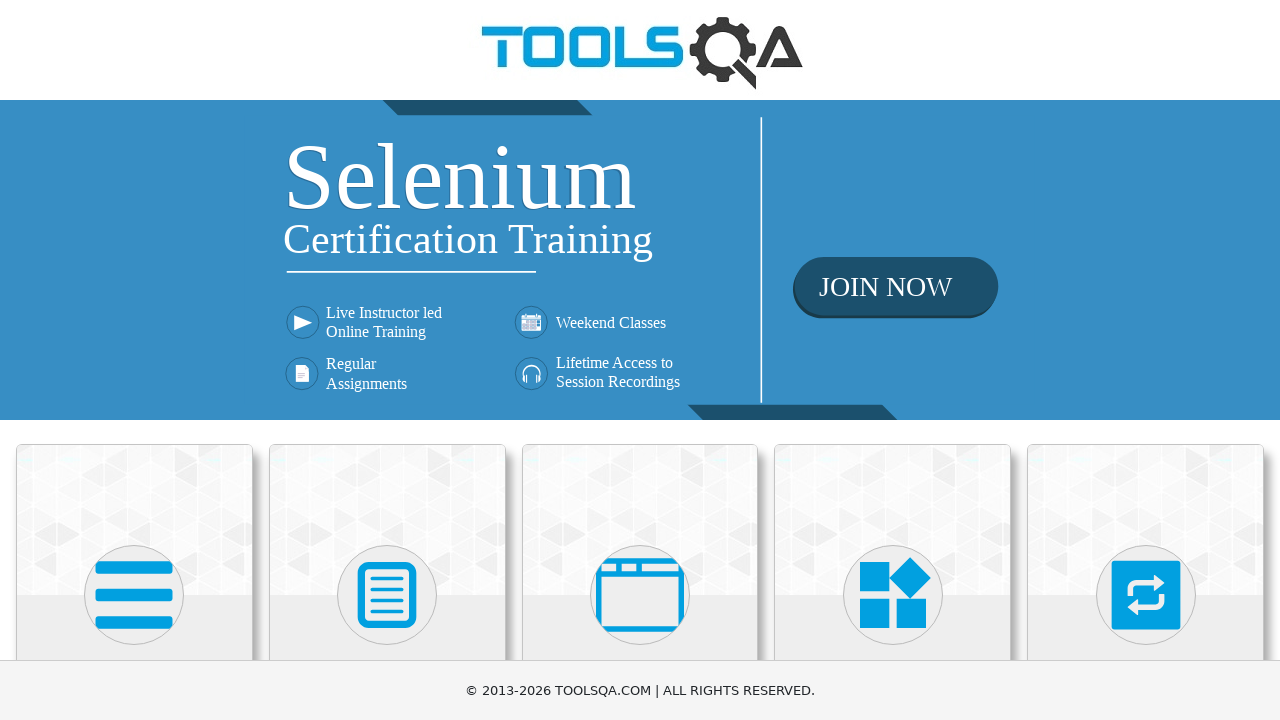

Scrolled down 600px to view Forms section
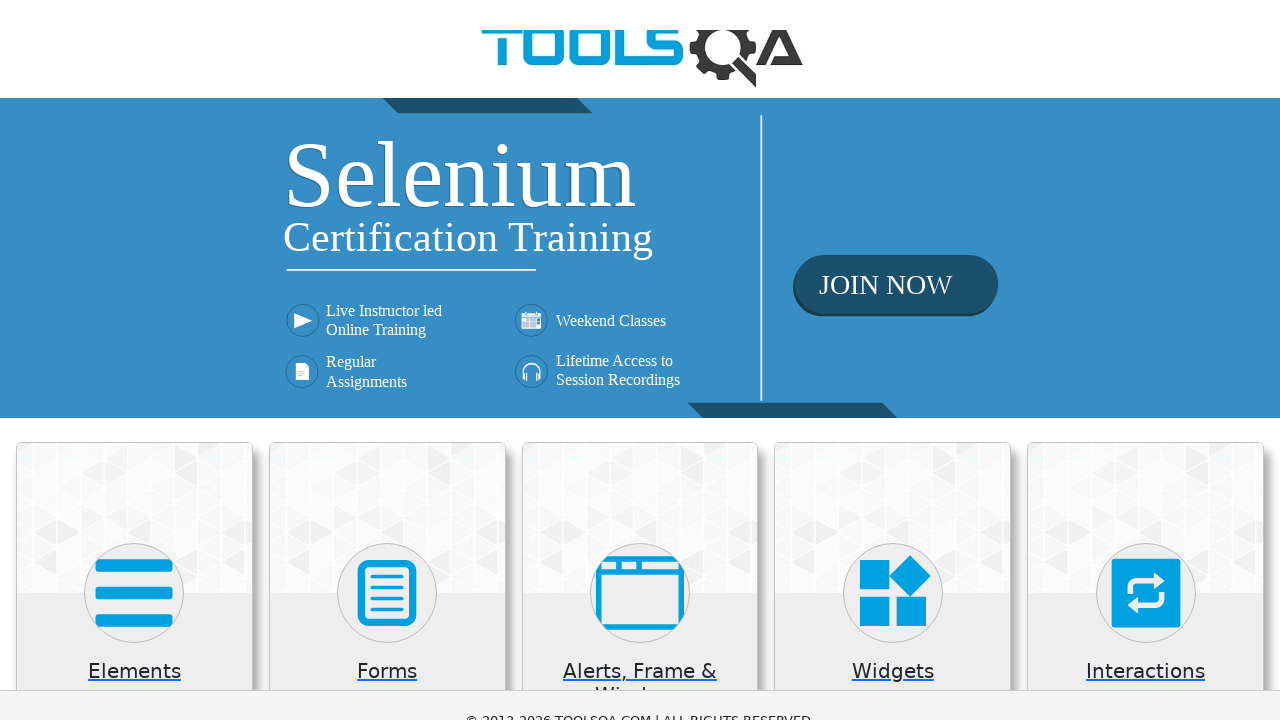

Clicked on Forms section at (387, 73) on xpath=//h5[text()='Forms']
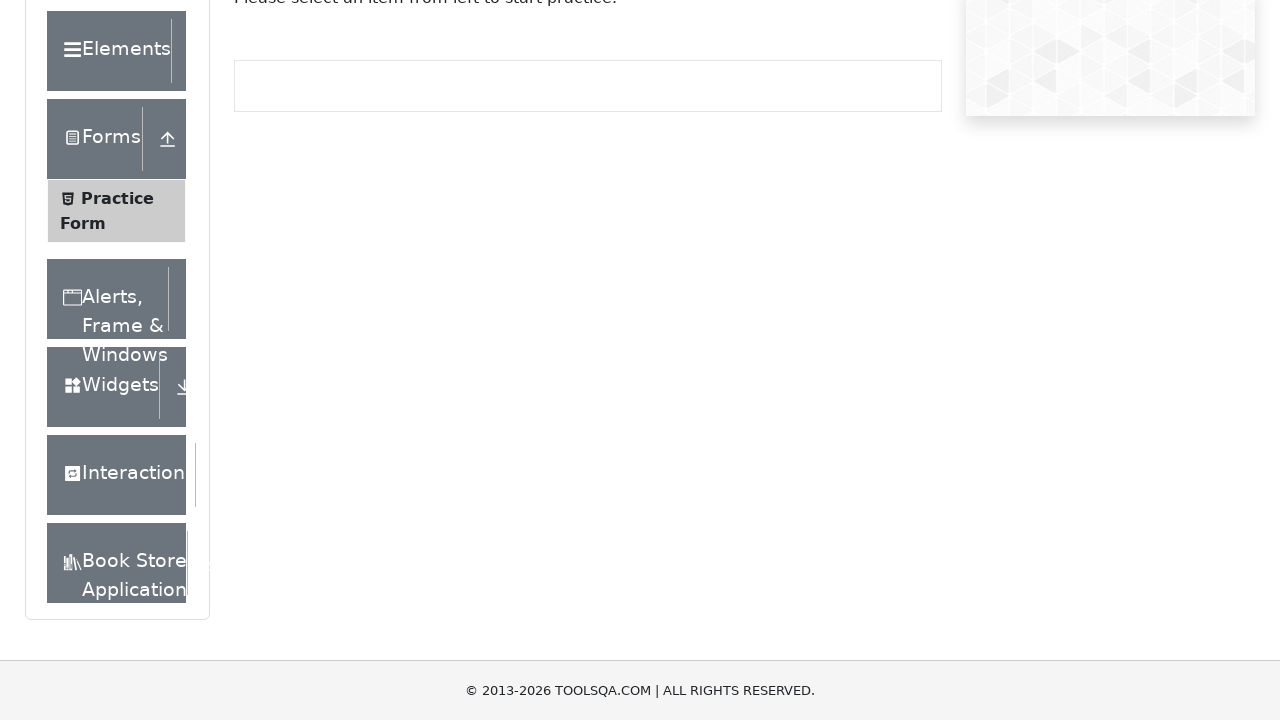

Clicked on Practice Form at (117, 198) on xpath=//span[text()='Practice Form']
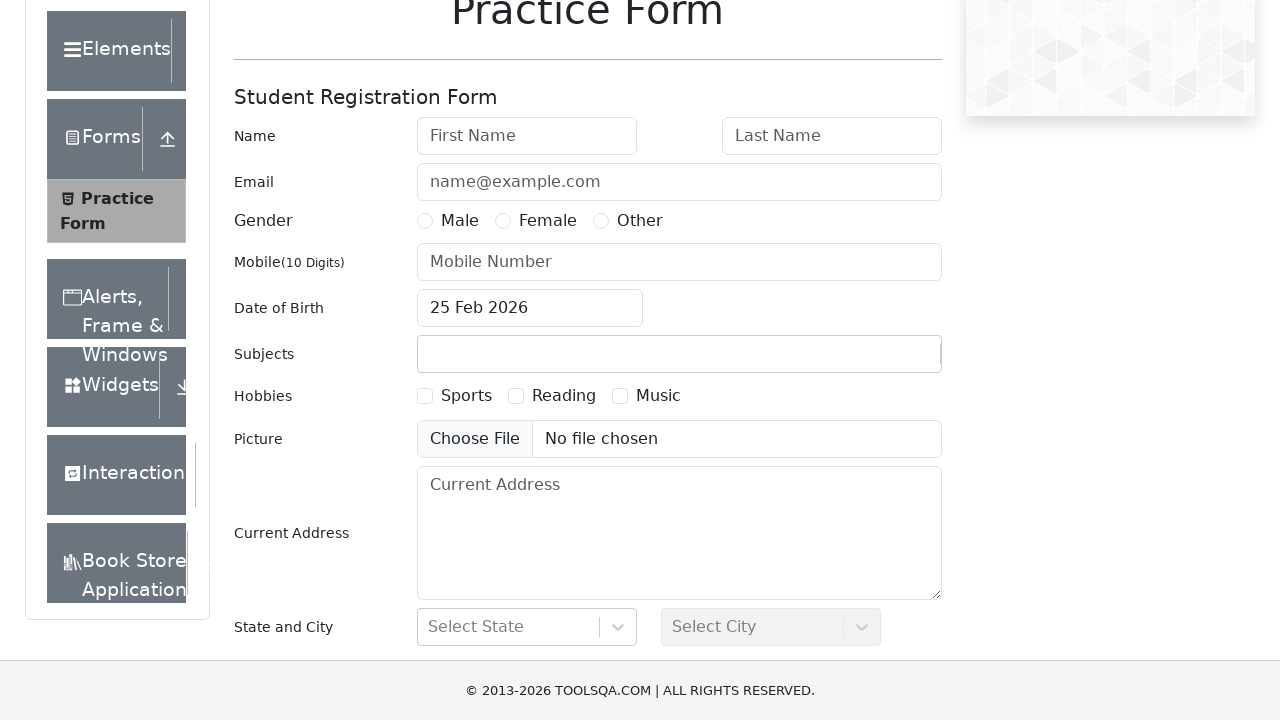

Filled first name field with 'Andrei' on #firstName
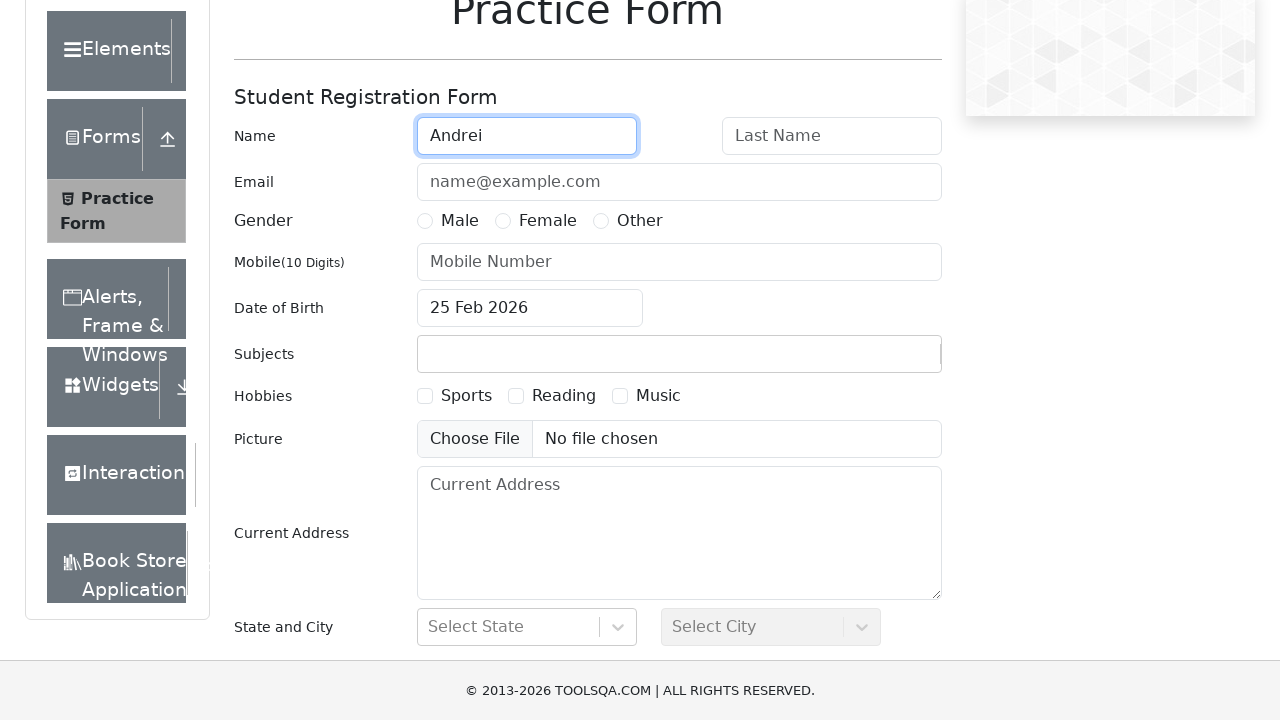

Filled last name field with 'Ionescu' on #lastName
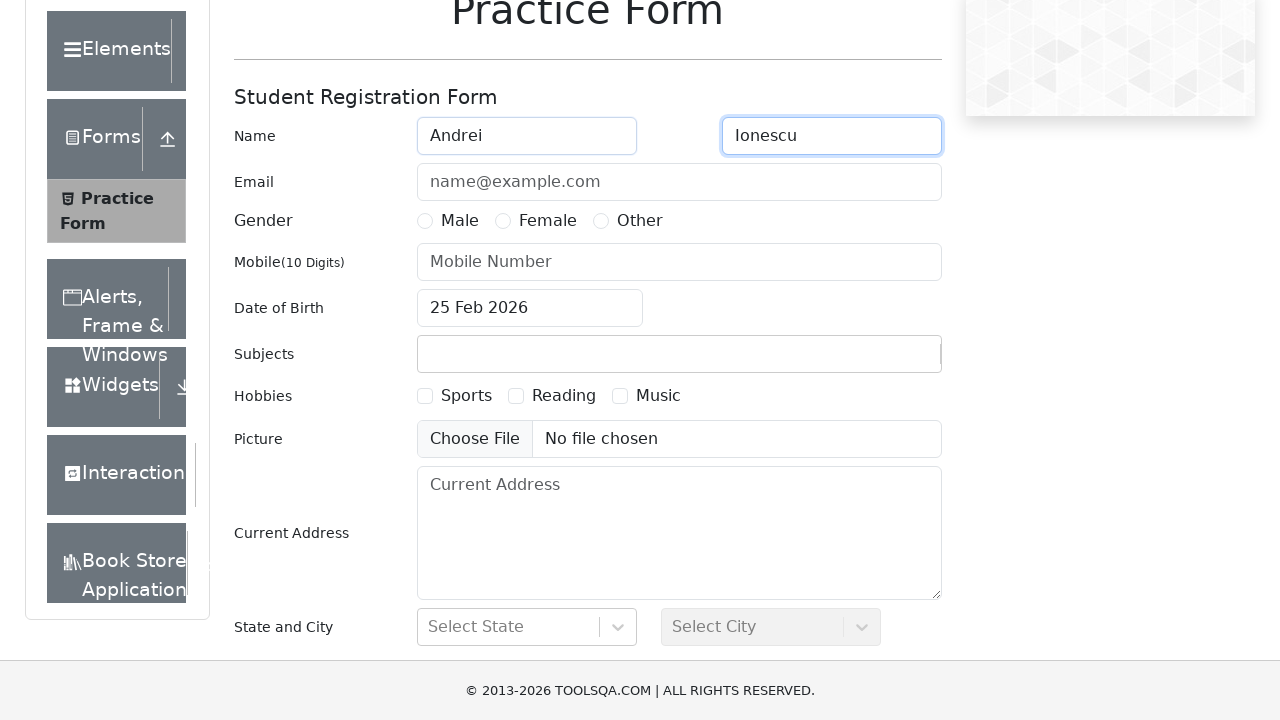

Filled email field with 'a.ionescu@example.com' on #userEmail
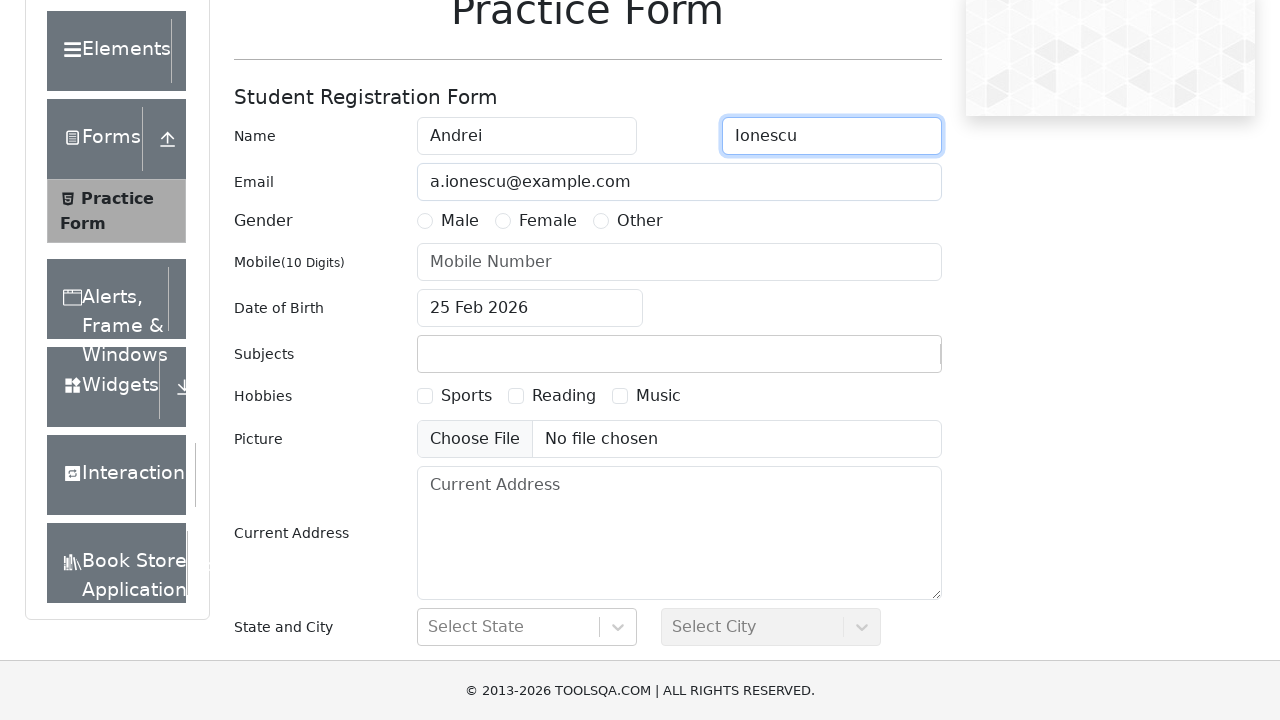

Filled mobile number field with '0789456123' on input[placeholder='Mobile Number']
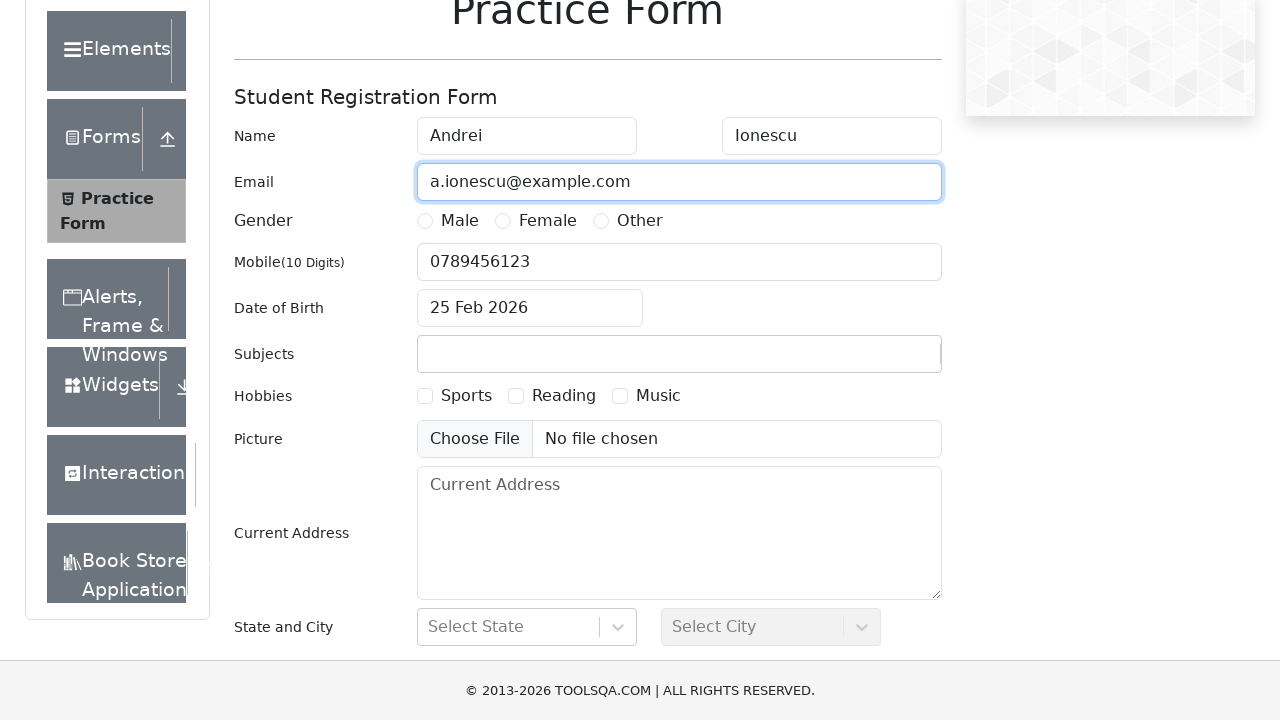

Selected 'Other' gender option at (640, 221) on xpath=//label[@for='gender-radio-3']
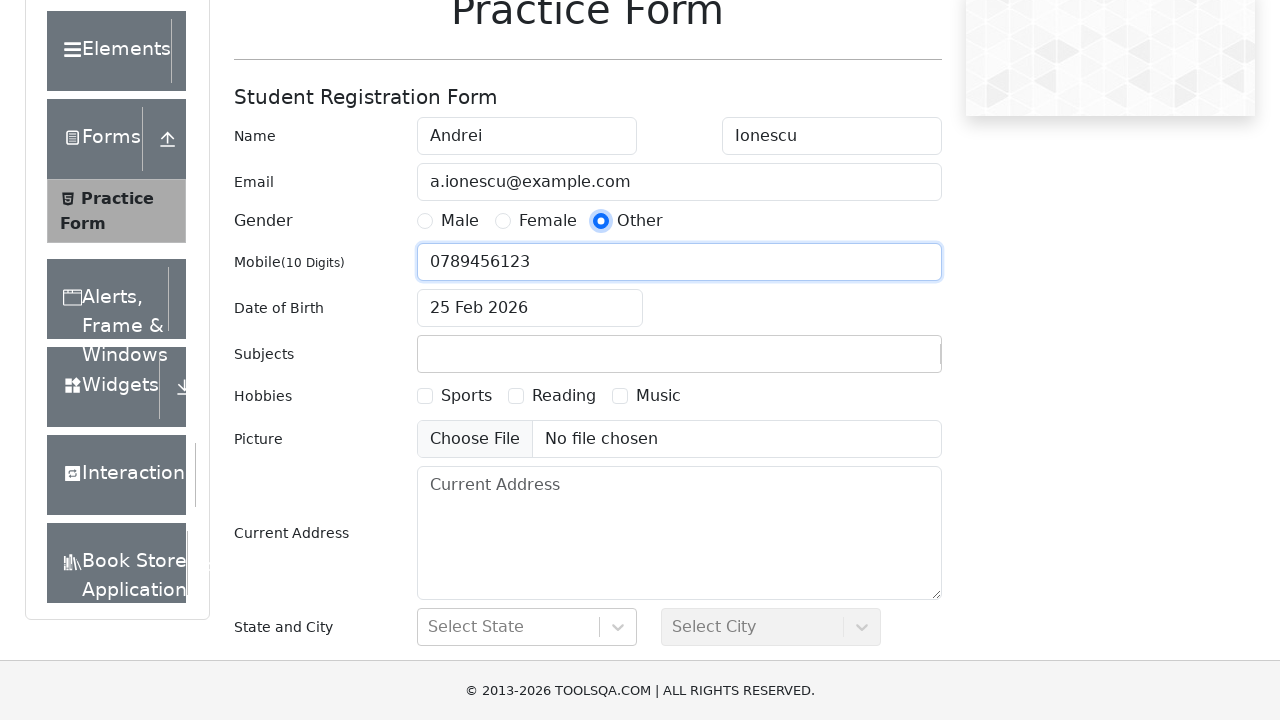

Filled subjects field with 'Social Studies' on #subjectsInput
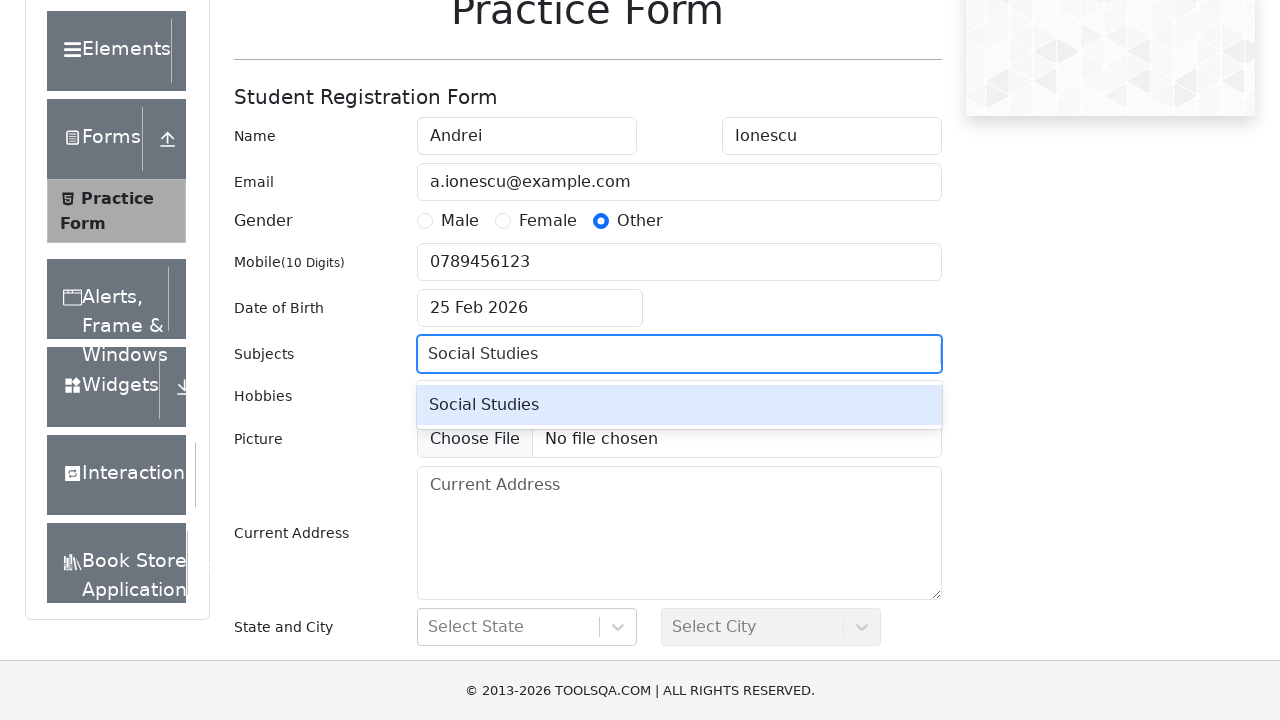

Pressed Enter to confirm subject selection on #subjectsInput
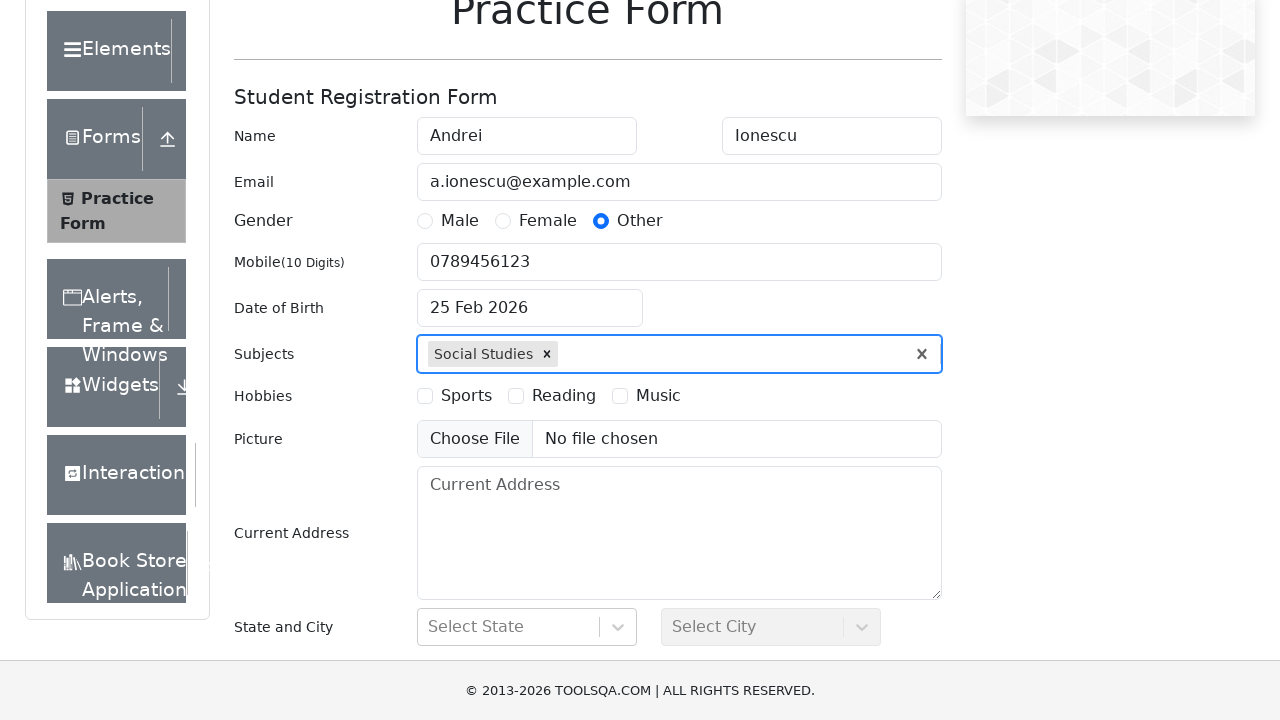

Clicked on State dropdown at (430, 627) on #react-select-3-input
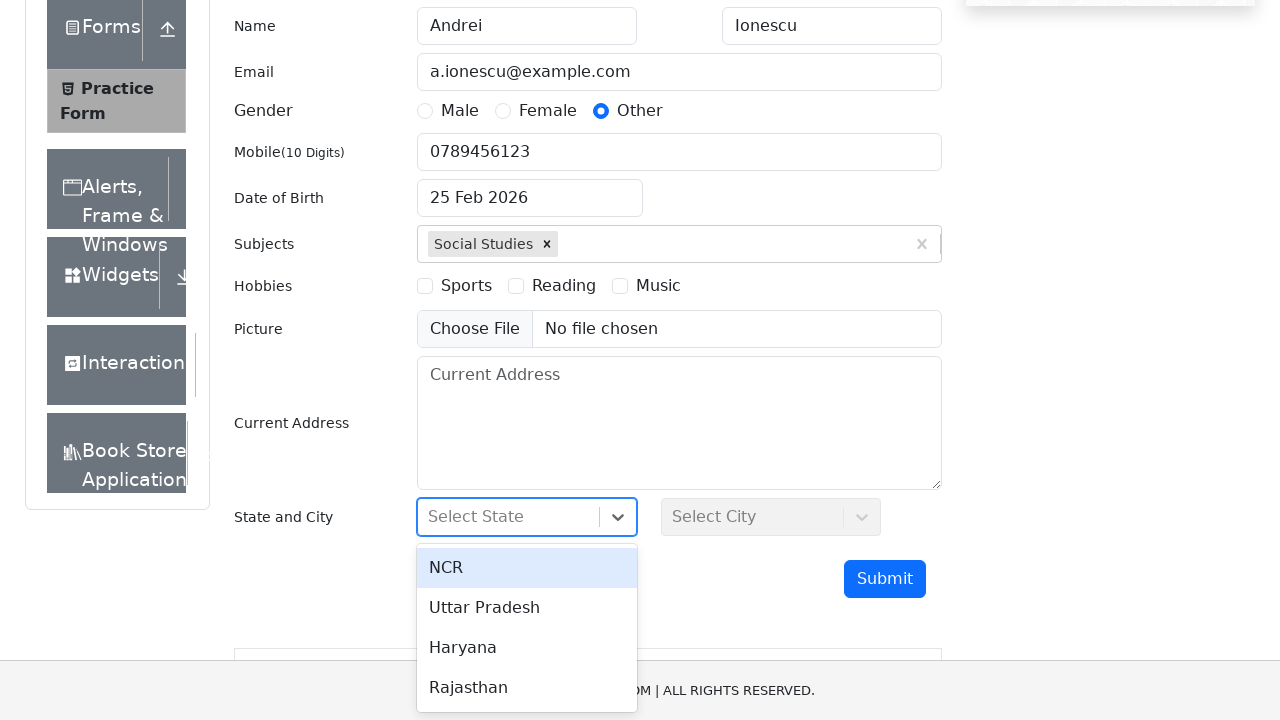

Filled state field with 'NCR' on #react-select-3-input
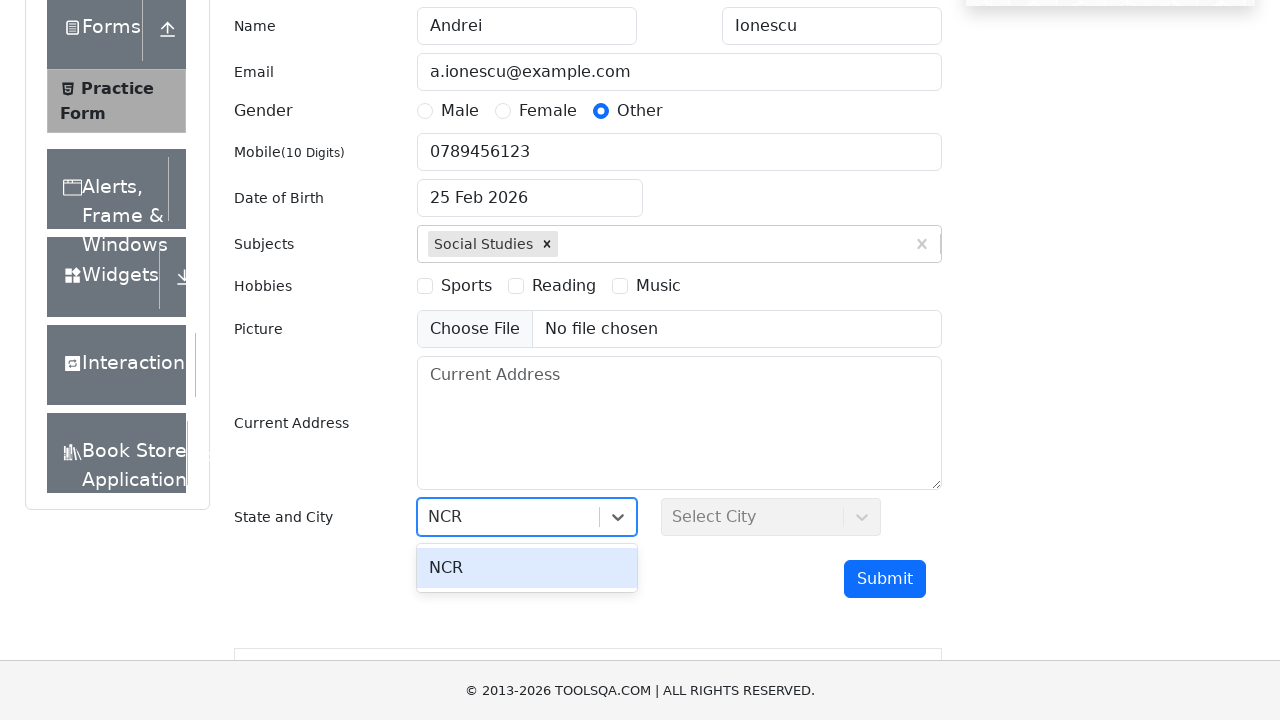

Pressed Enter to confirm state selection on #react-select-3-input
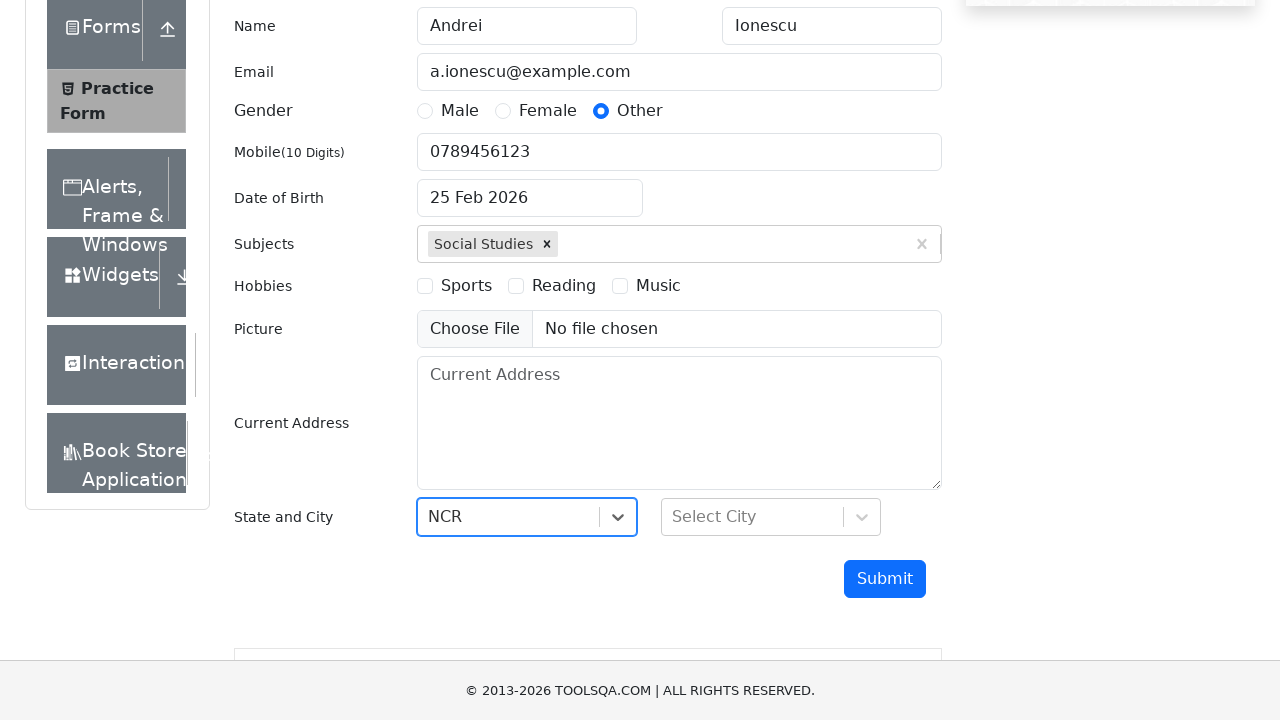

Clicked on City dropdown at (674, 517) on #react-select-4-input
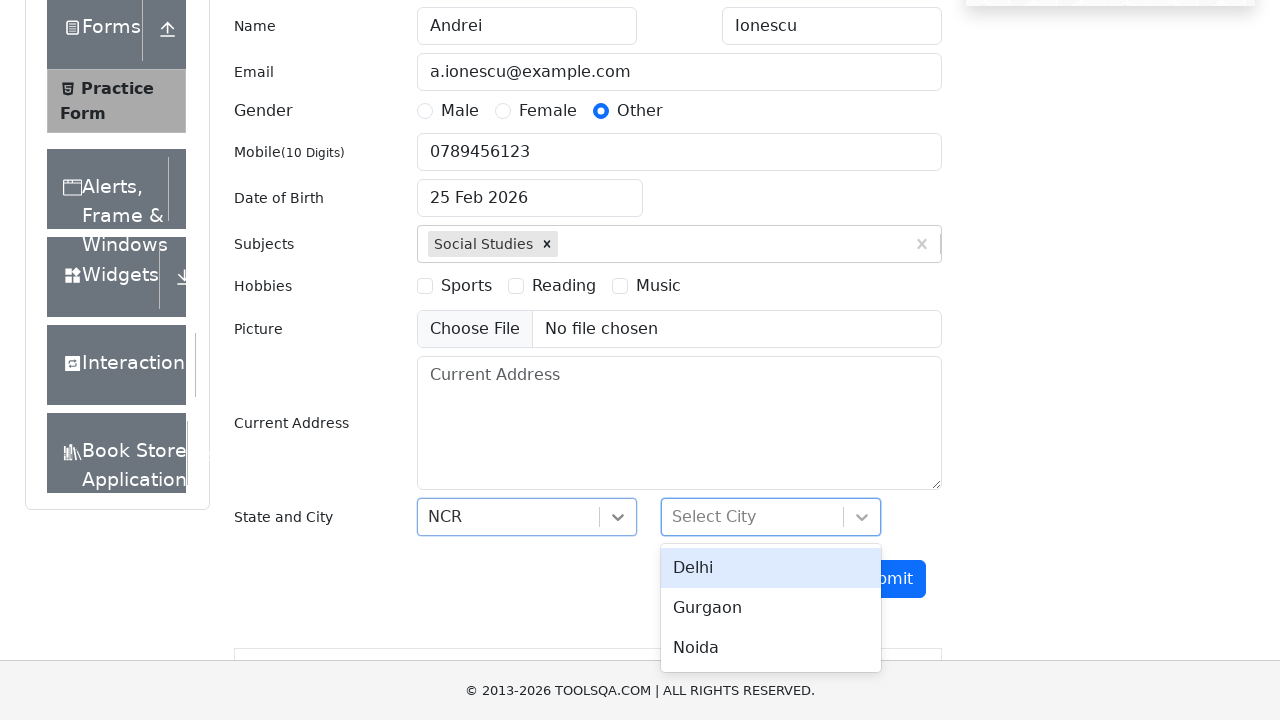

Filled city field with 'Delhi' on #react-select-4-input
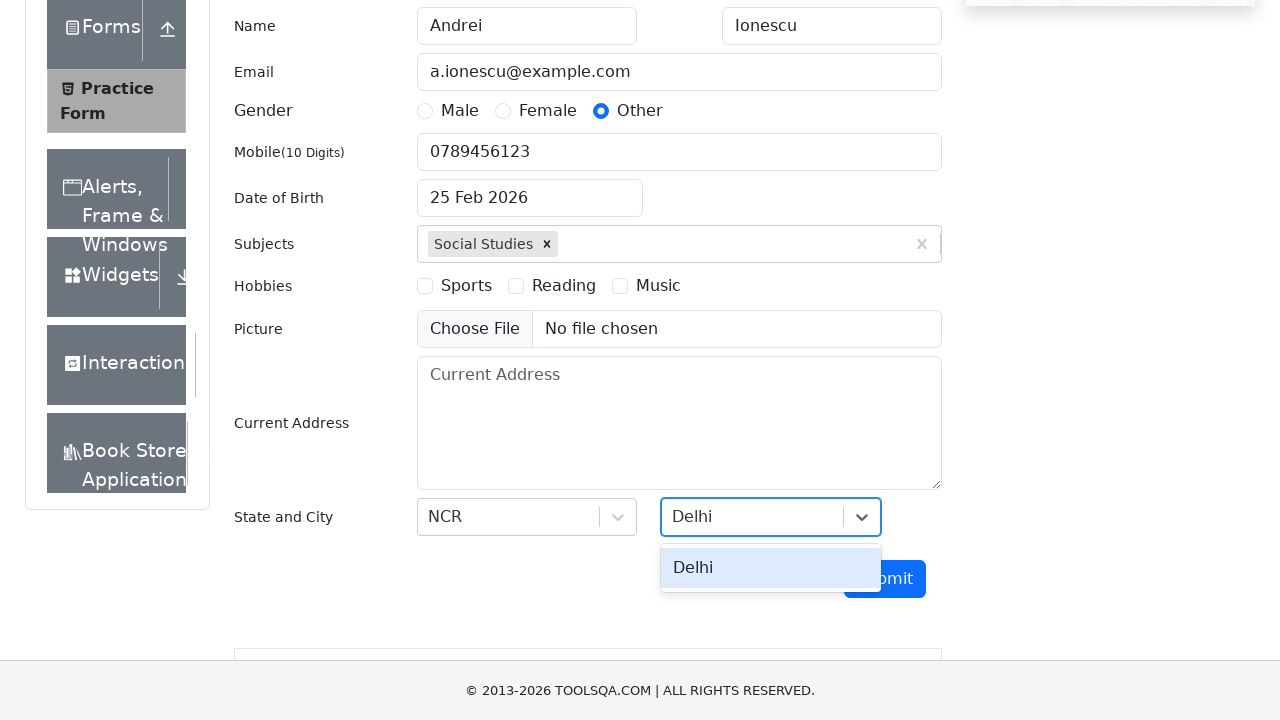

Pressed Enter to confirm city selection on #react-select-4-input
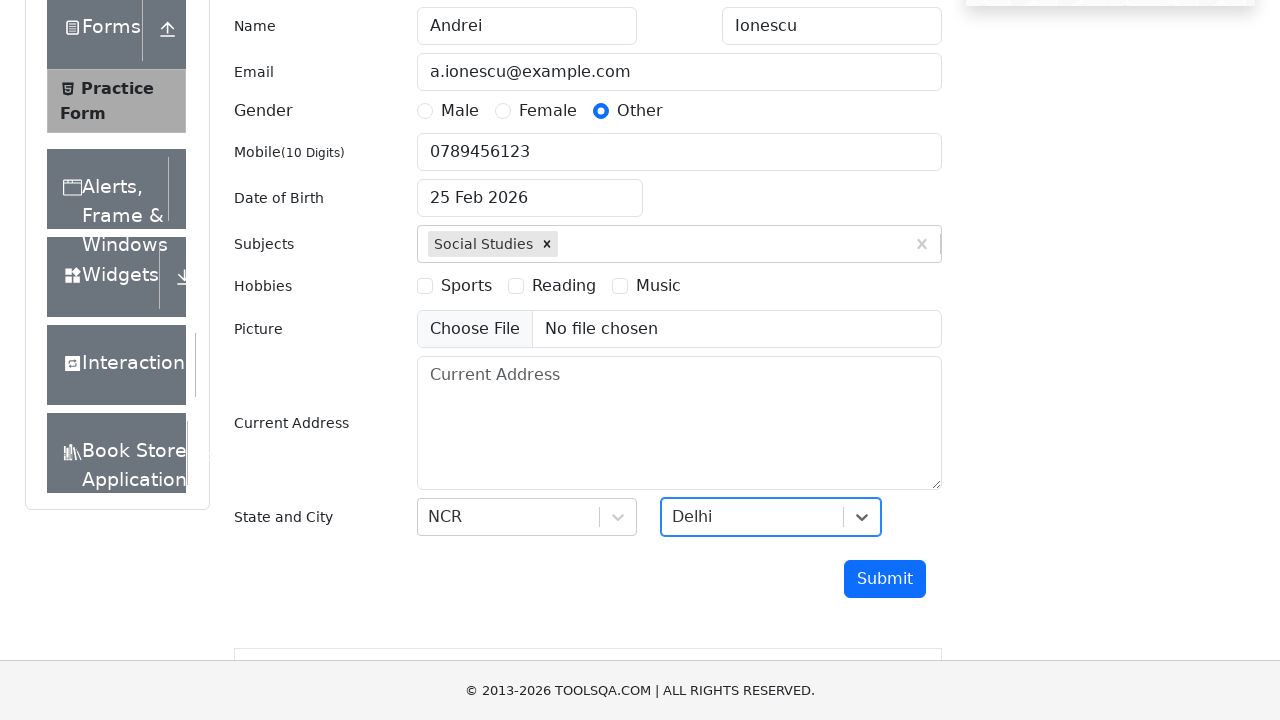

Clicked submit button to submit the practice form at (885, 579) on #submit
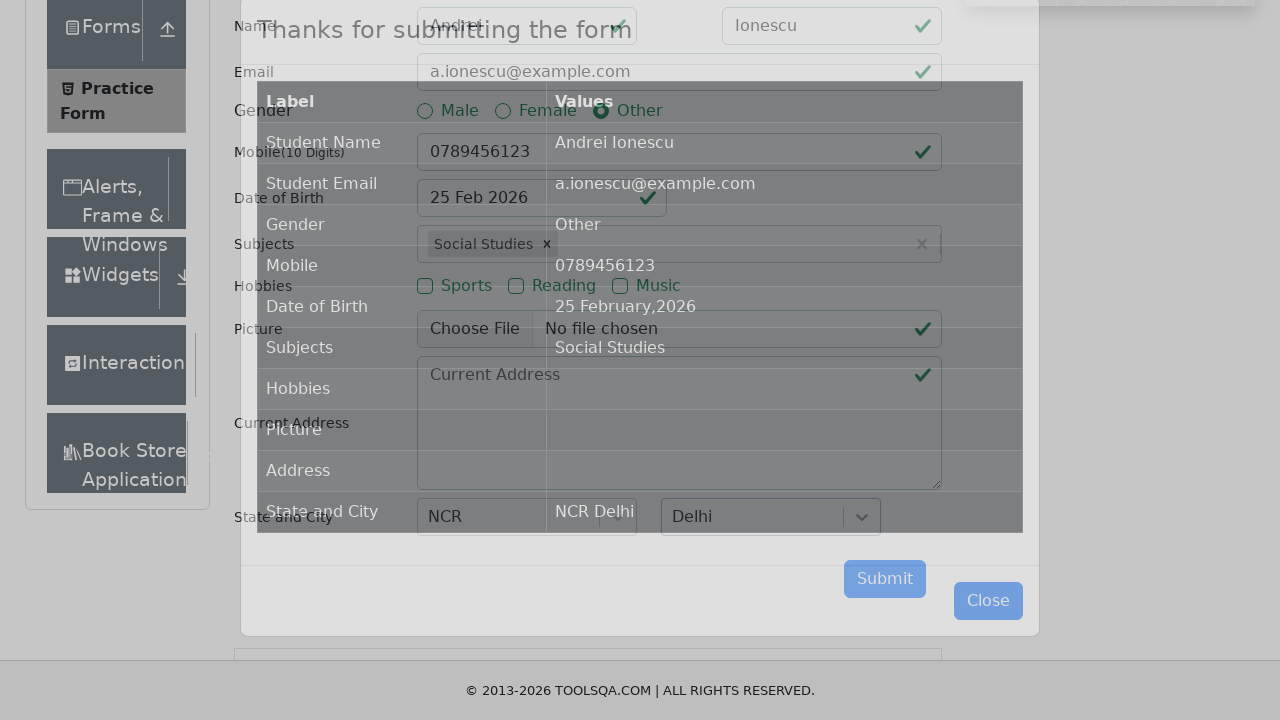

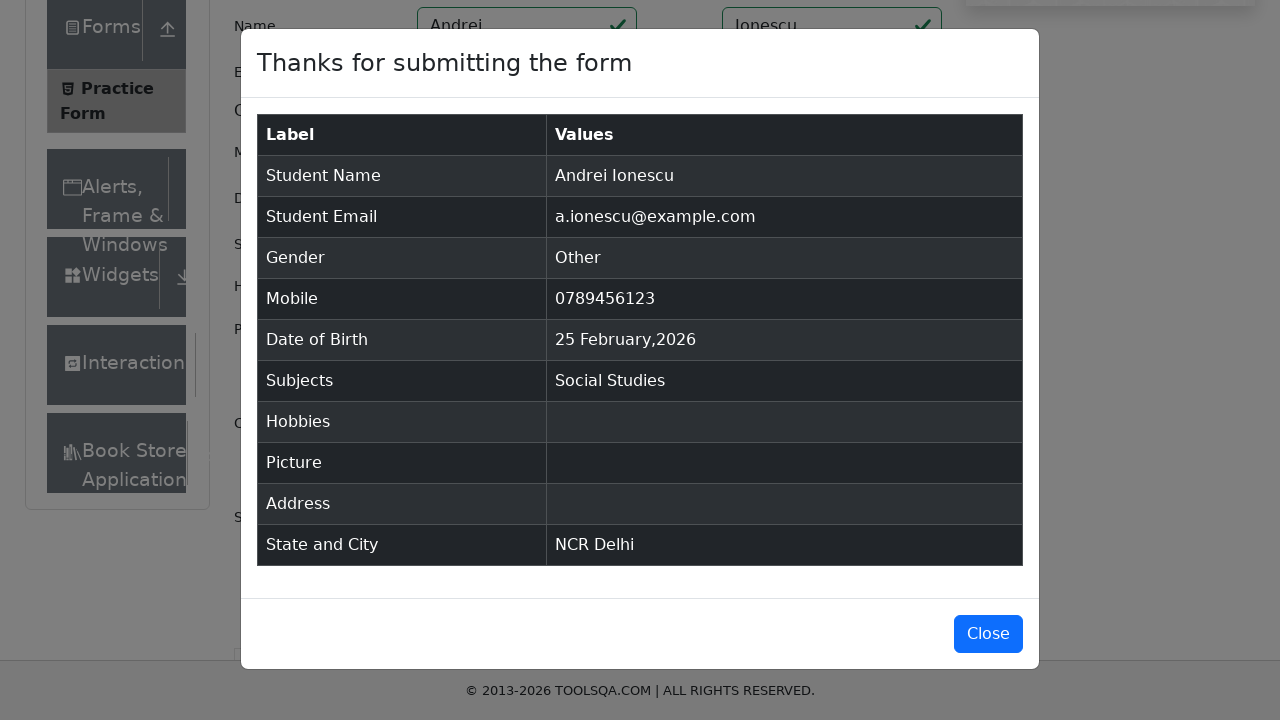